Navigates to the Telerik Kendo UI checkbox demo page

Starting URL: https://demos.telerik.com/kendo-ui/checkbox/index

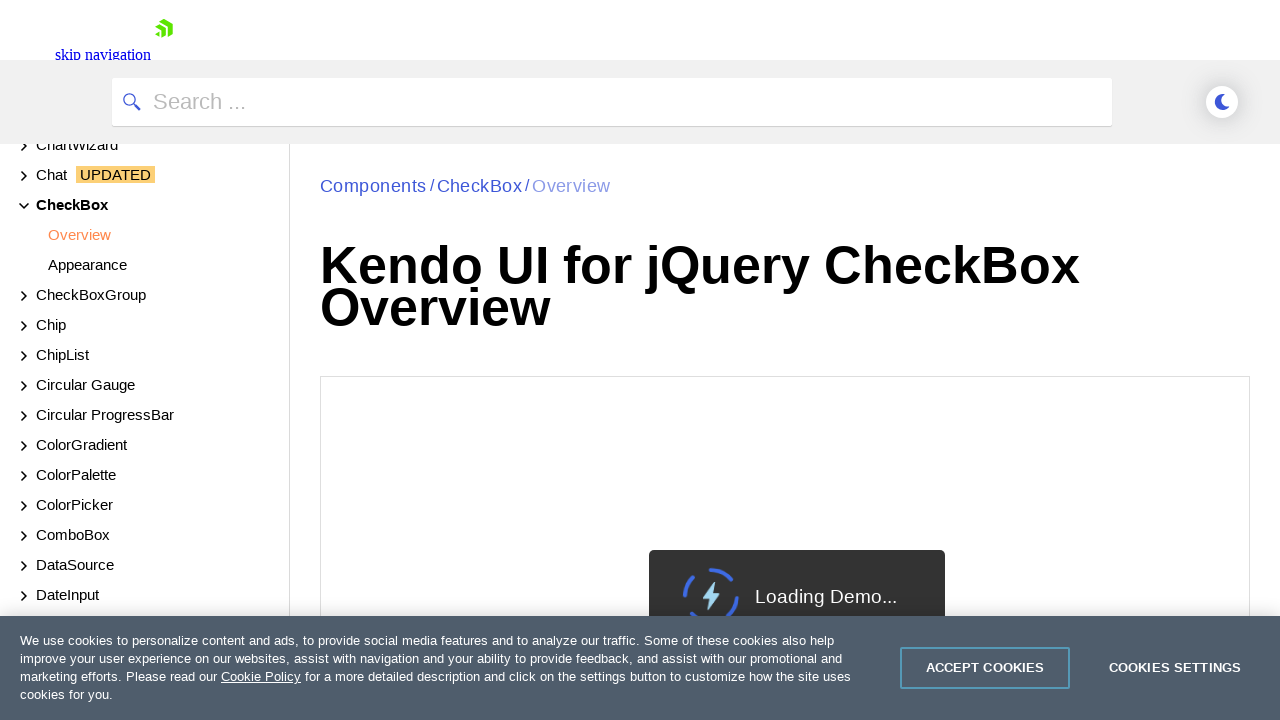

Navigated to Telerik Kendo UI checkbox demo page
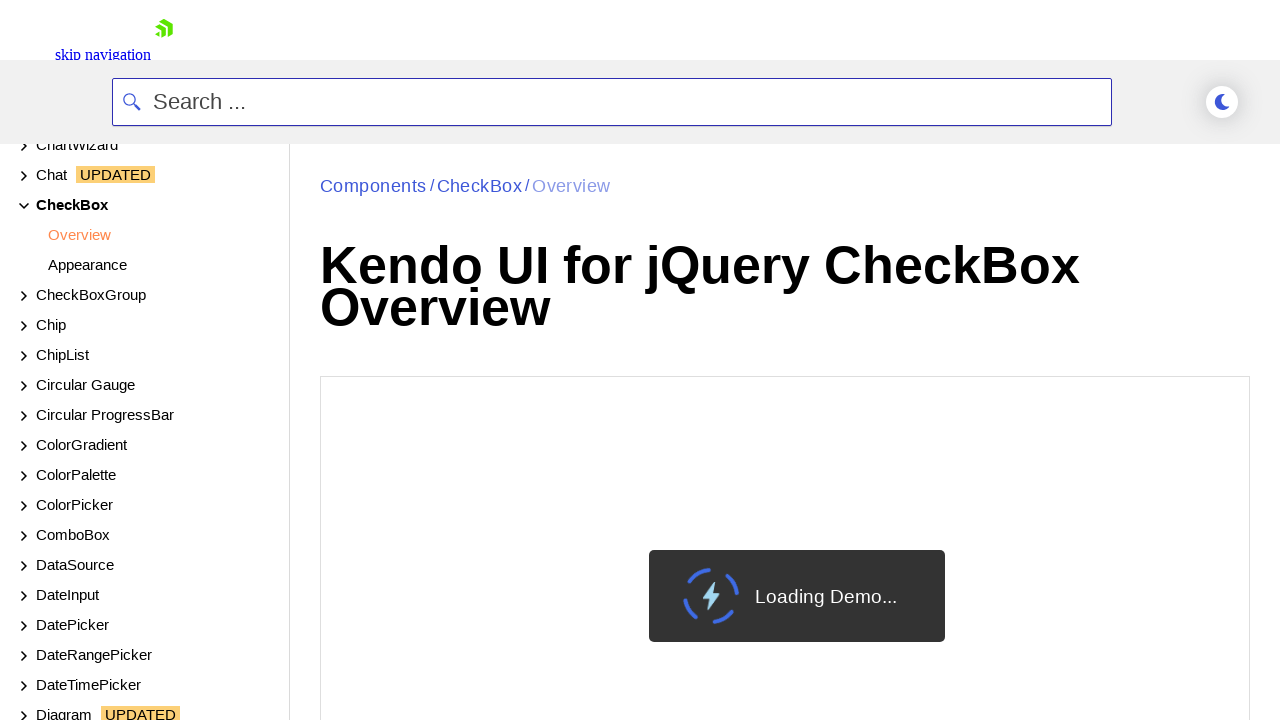

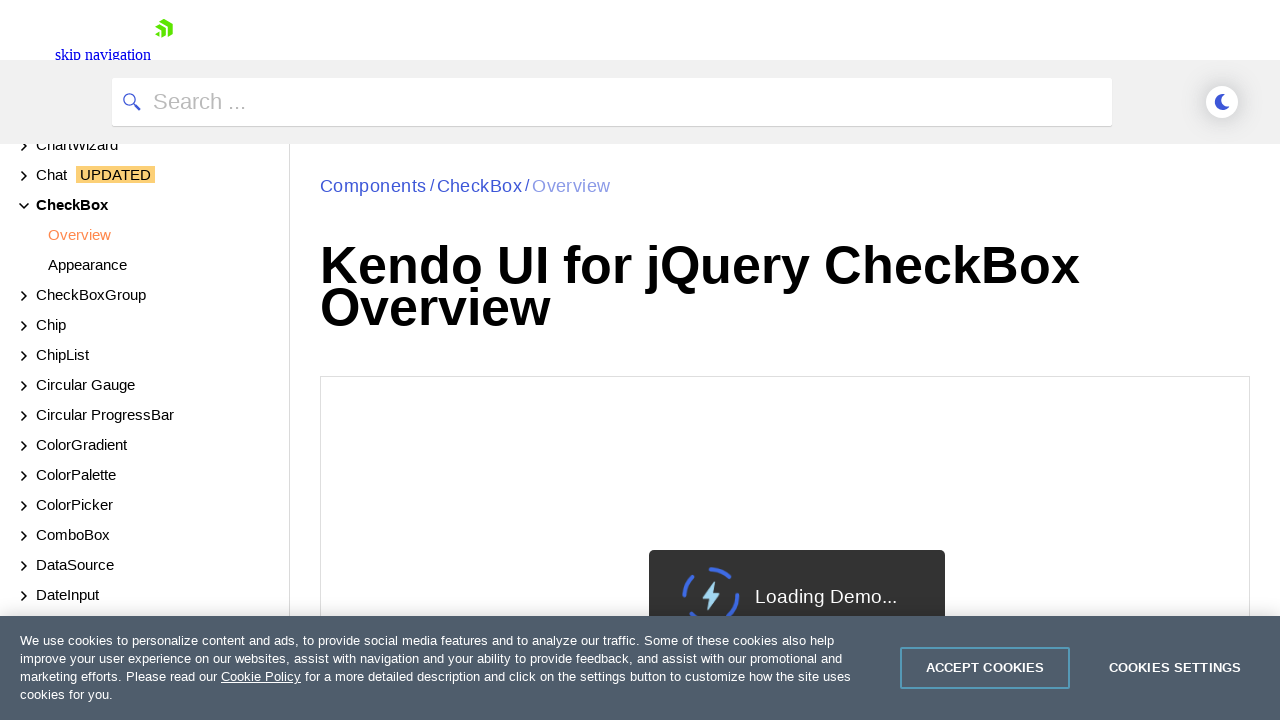